Tests that field name 'zip_code' as input displays an error message

Starting URL: https://www.sharelane.com/cgi-bin/register.py

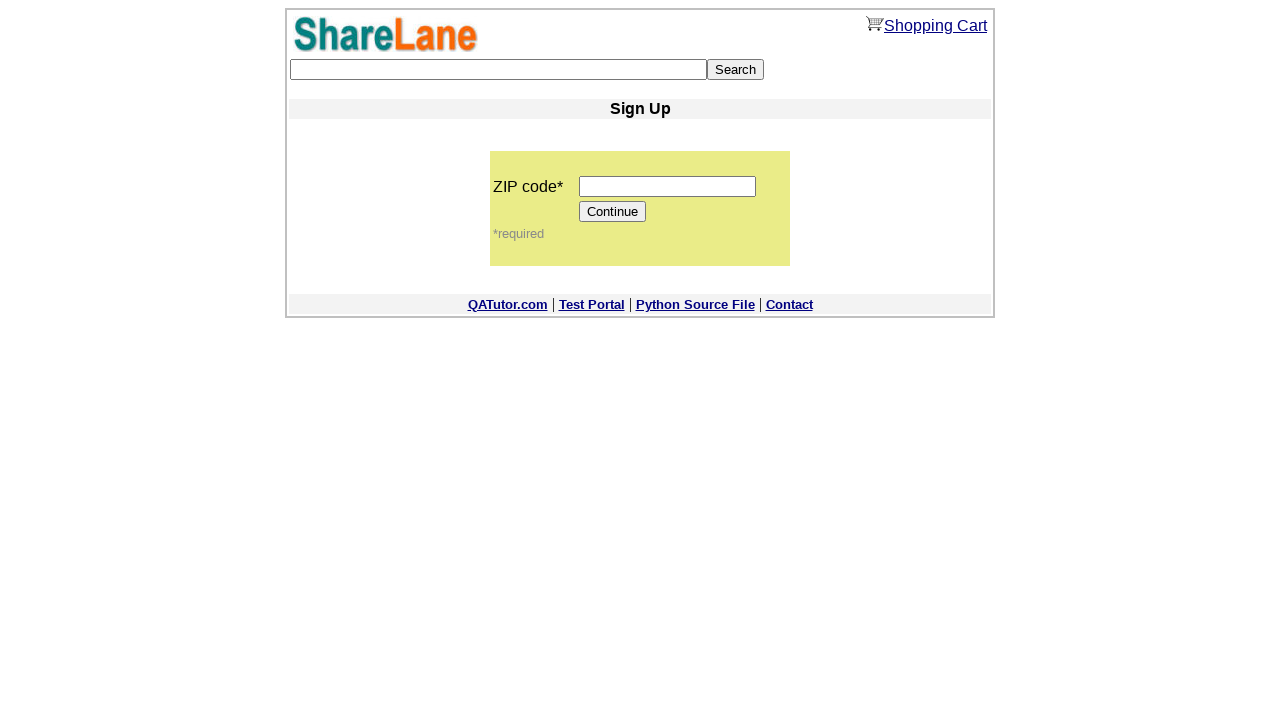

Filled zip_code field with 'zip_code' as the value on input[name='zip_code']
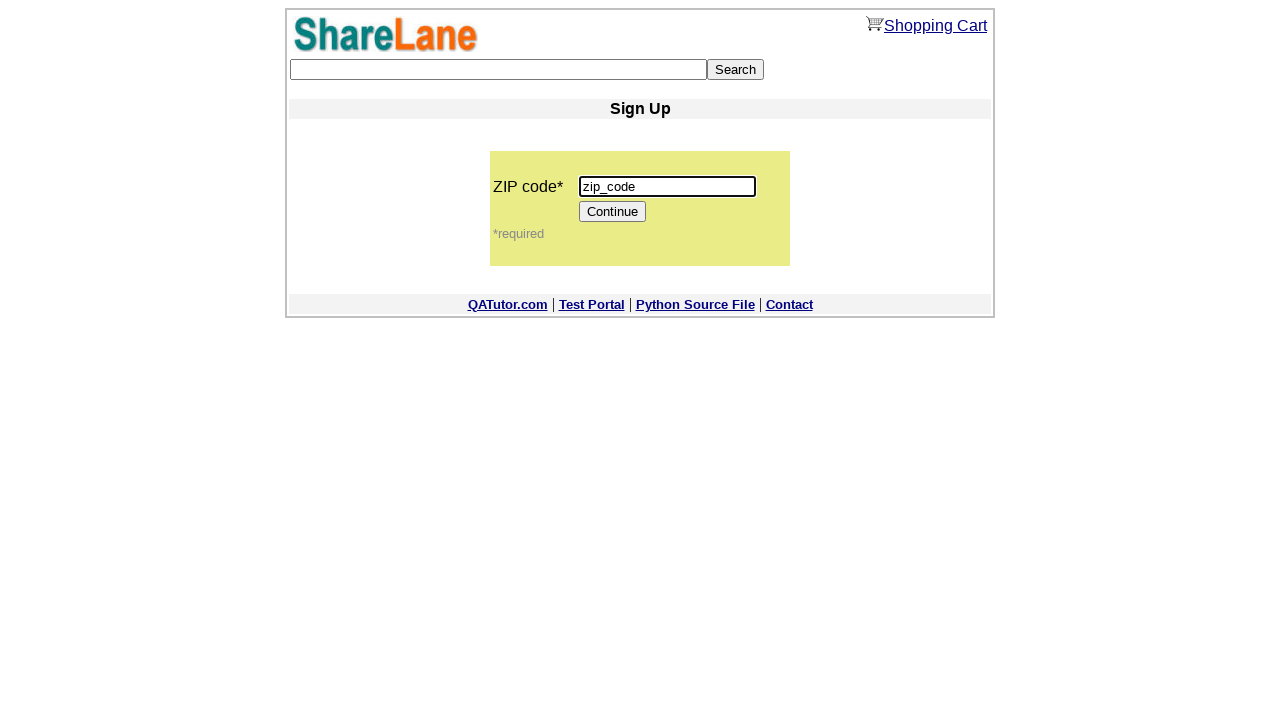

Clicked Continue button at (613, 212) on [value='Continue']
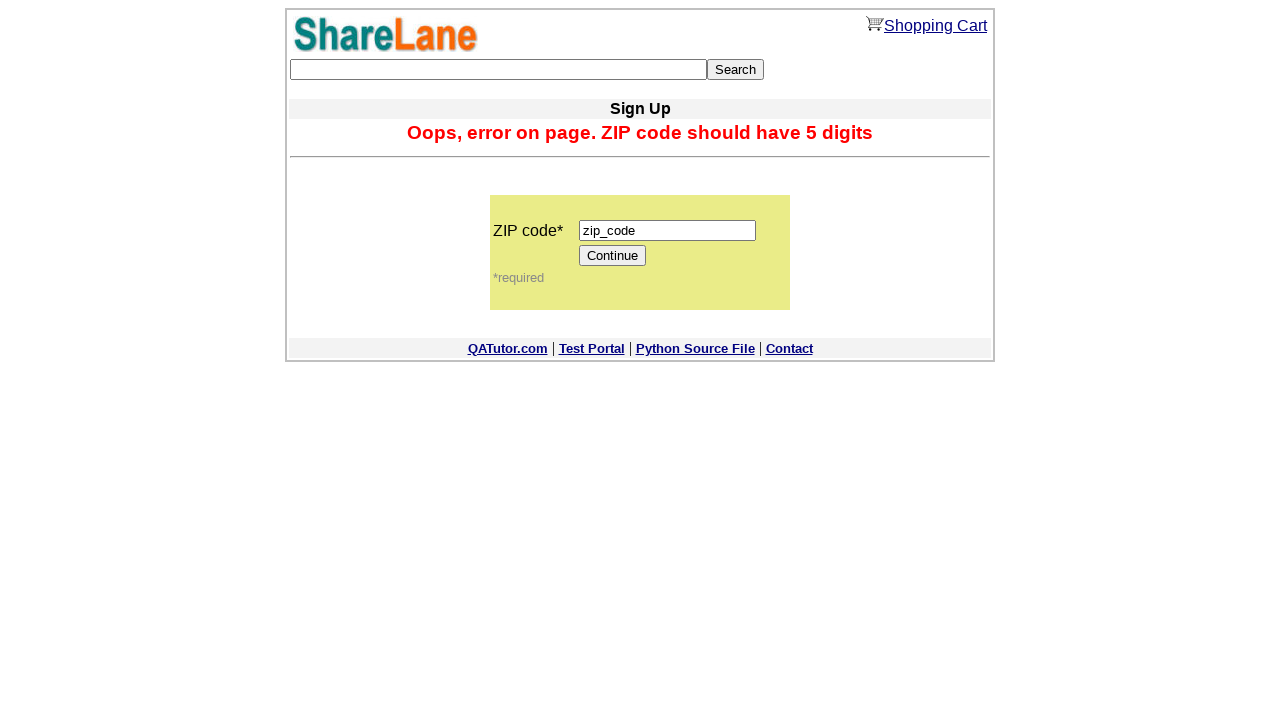

Error message appeared indicating invalid zip_code input
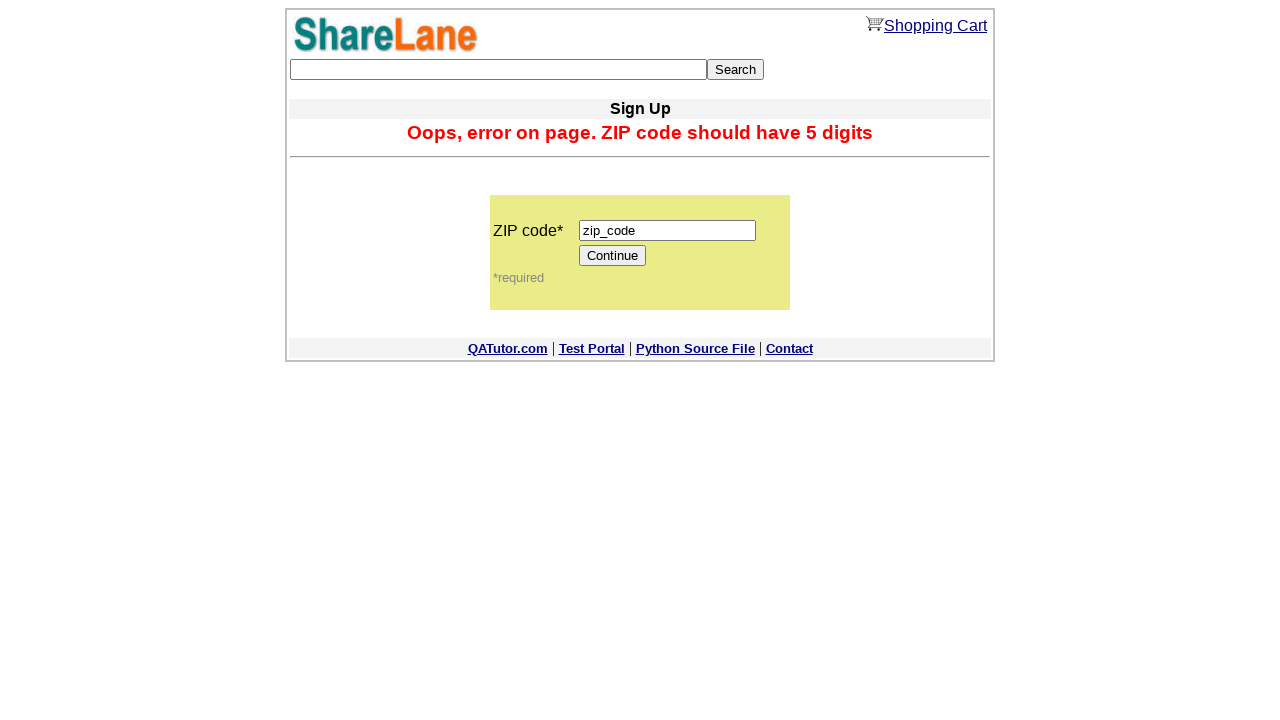

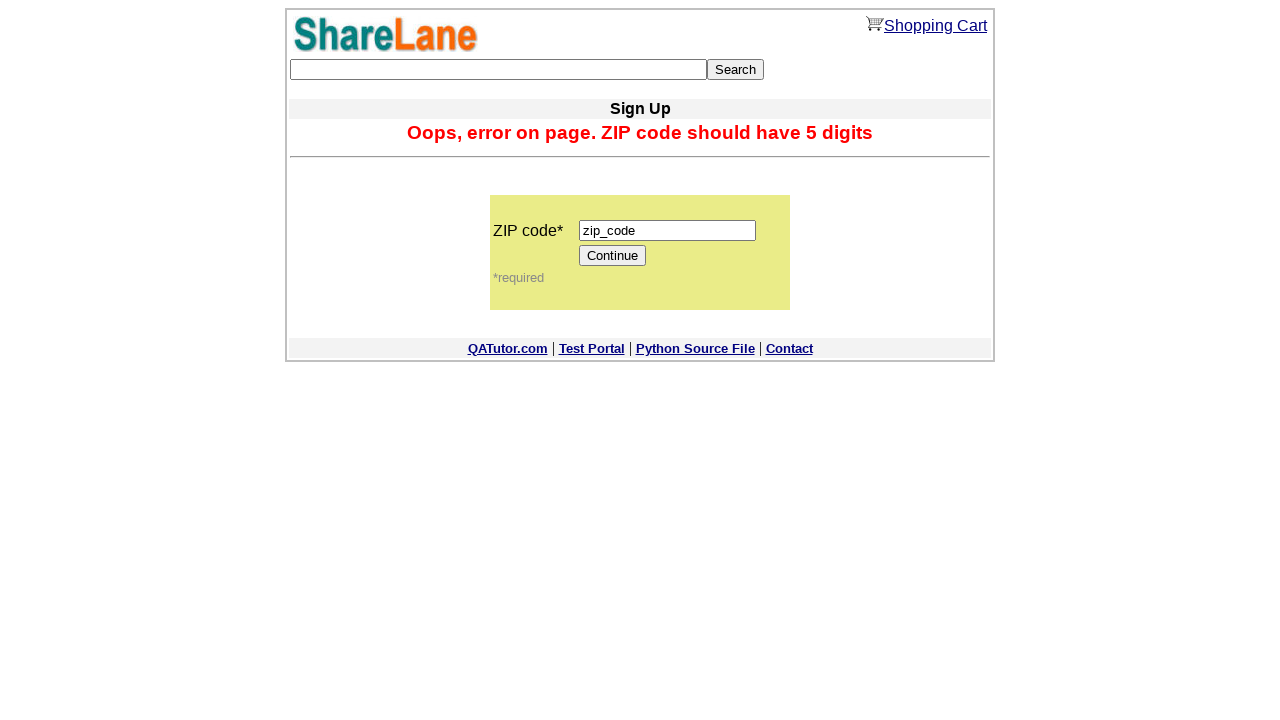